Tests the cart functionality as a precursor to payment by adding a product and verifying cart display.

Starting URL: https://www.bstackdemo.com

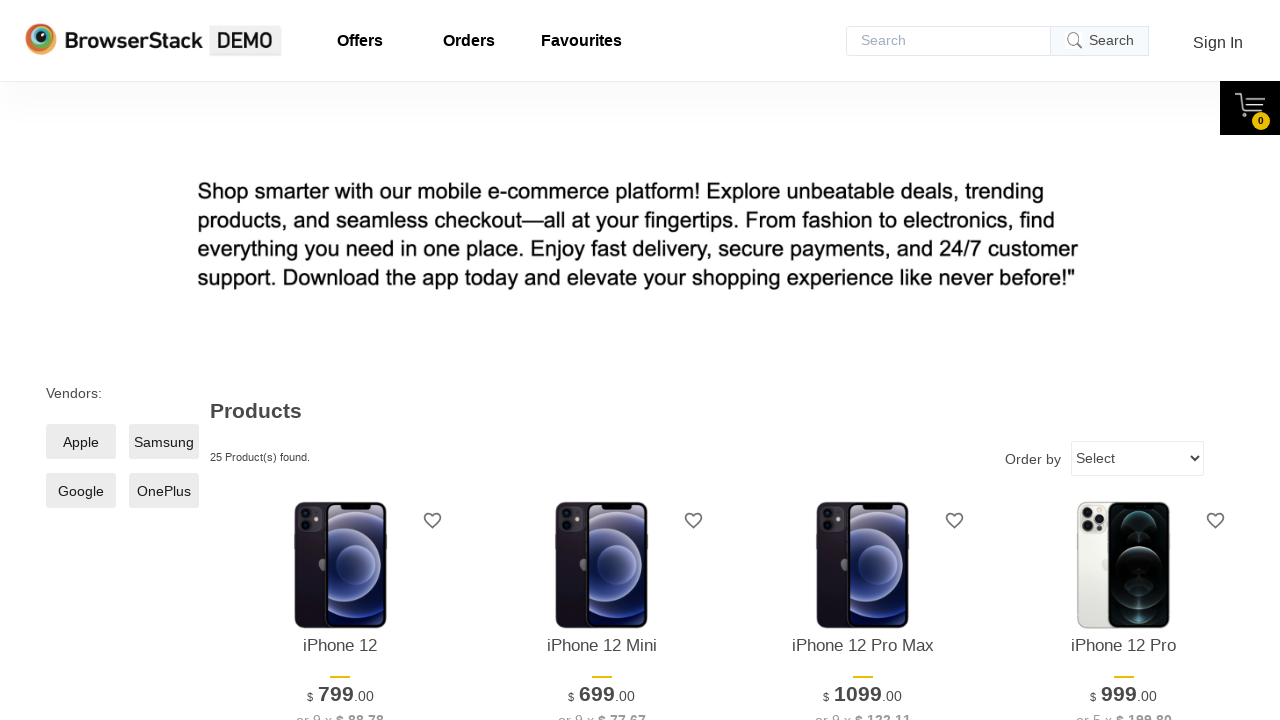

Product loaded successfully
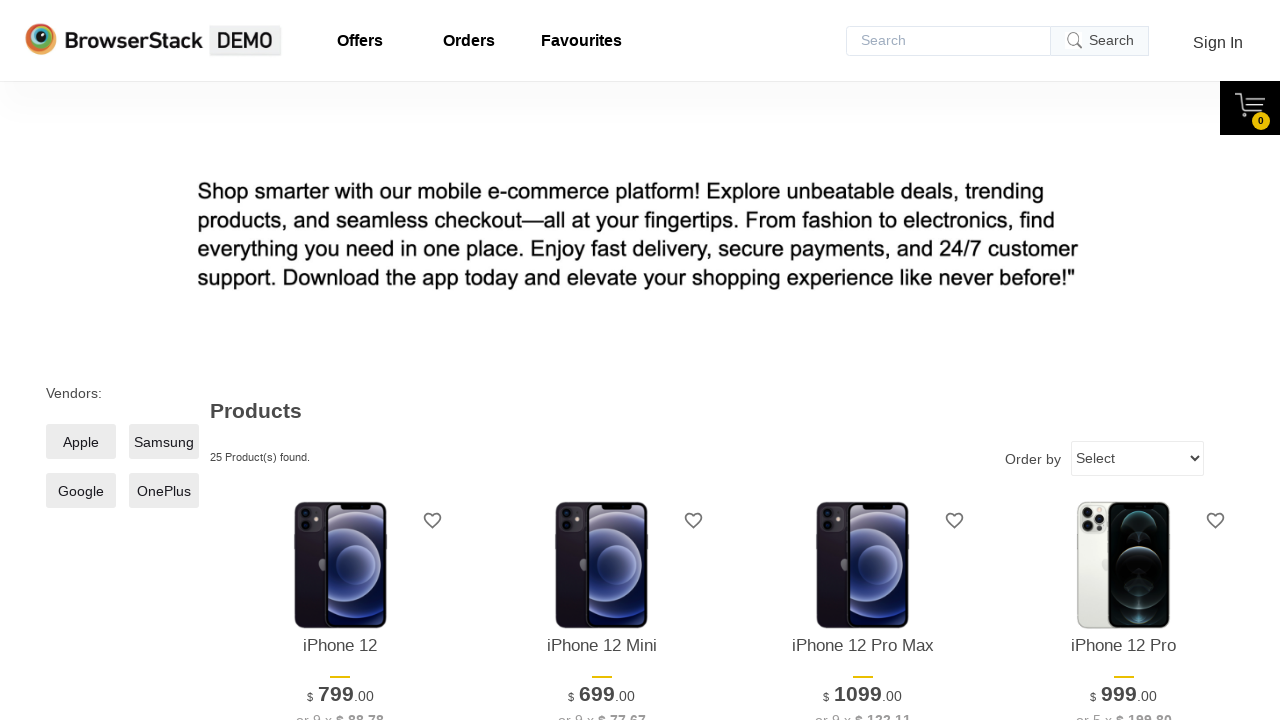

Clicked add to cart button for first product at (340, 361) on xpath=//*[@id='1']/div[4]
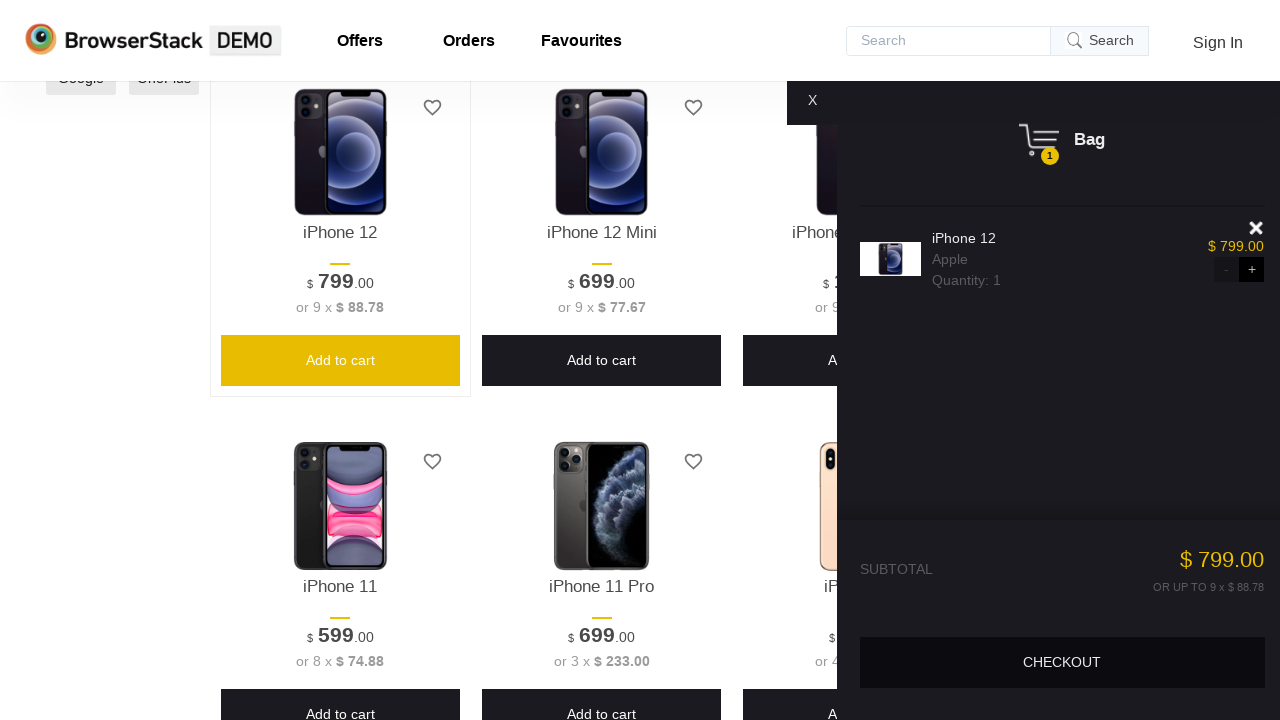

Cart displayed with product added
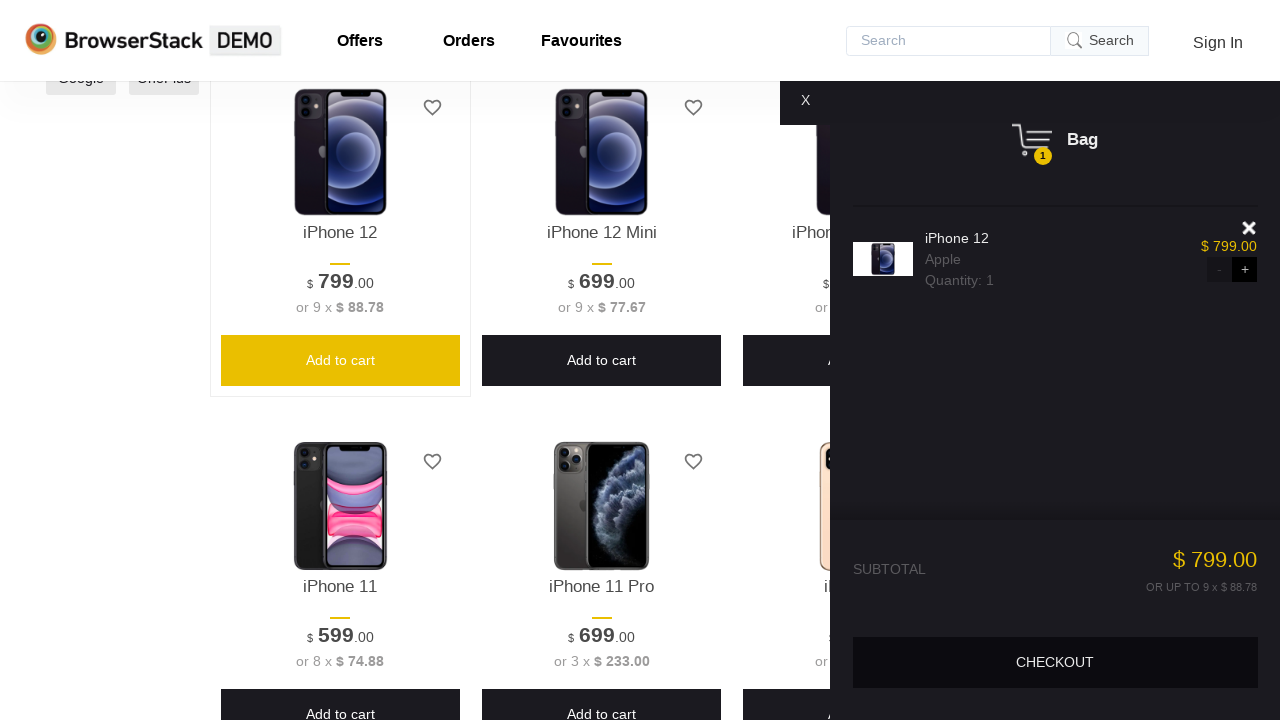

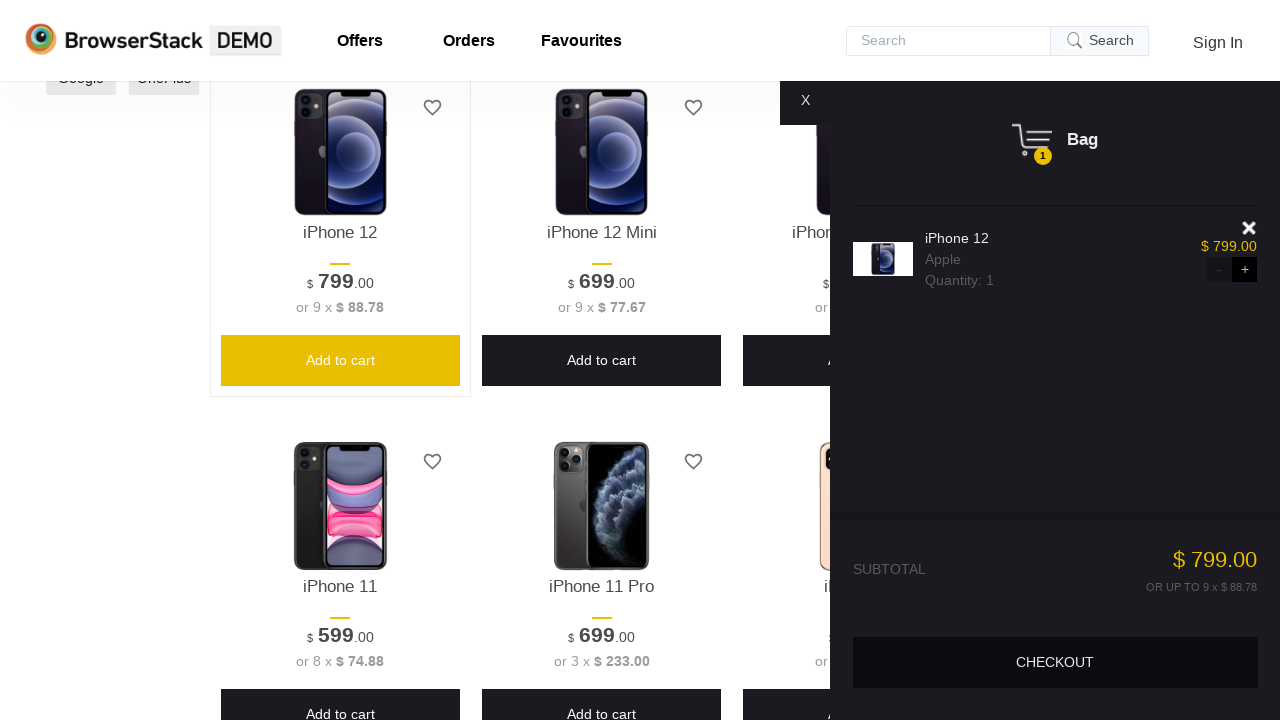